Navigates to the Watford Community Housing website and verifies the page title

Starting URL: https://www.wcht.org.uk/

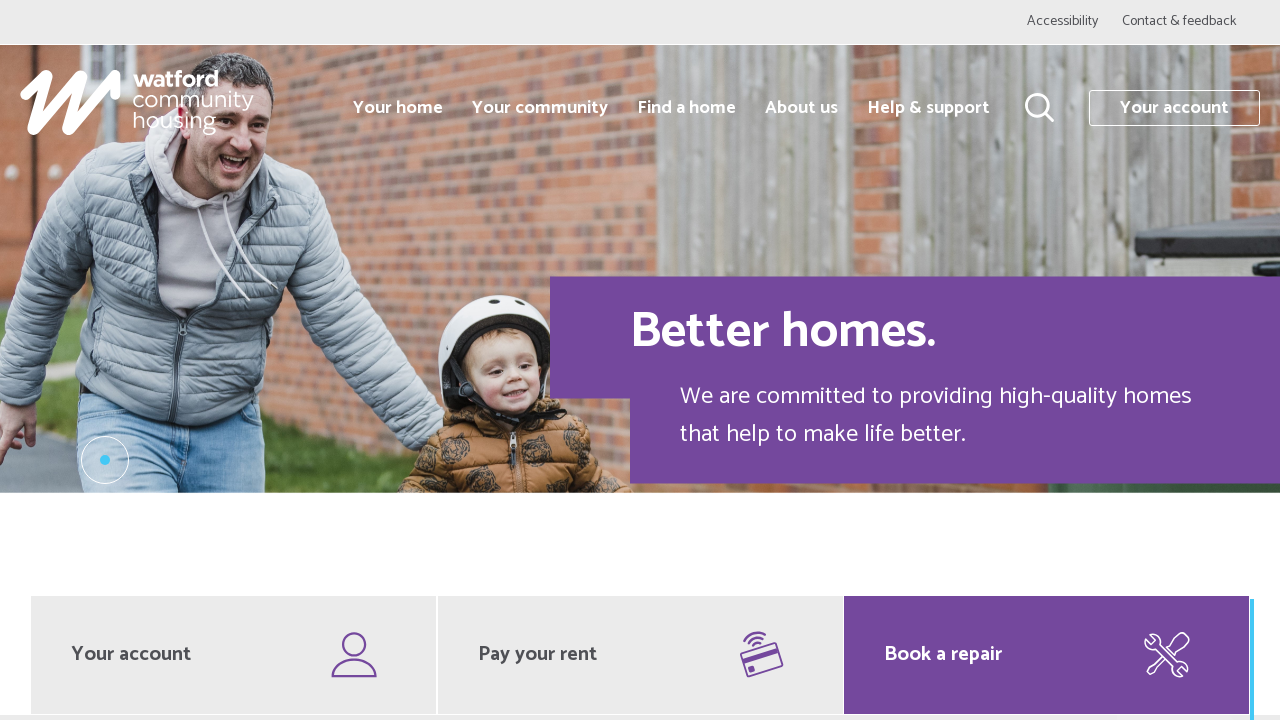

Retrieved page title
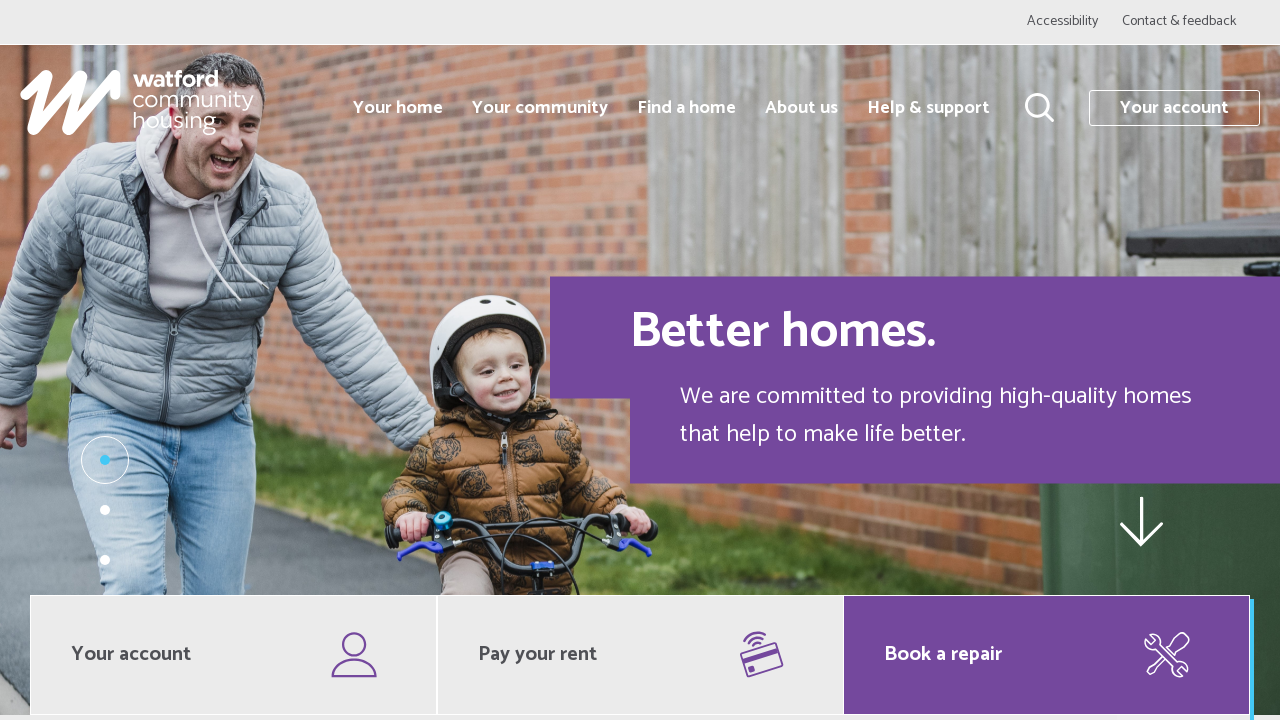

Verified page title equals 'Watford Community housing'
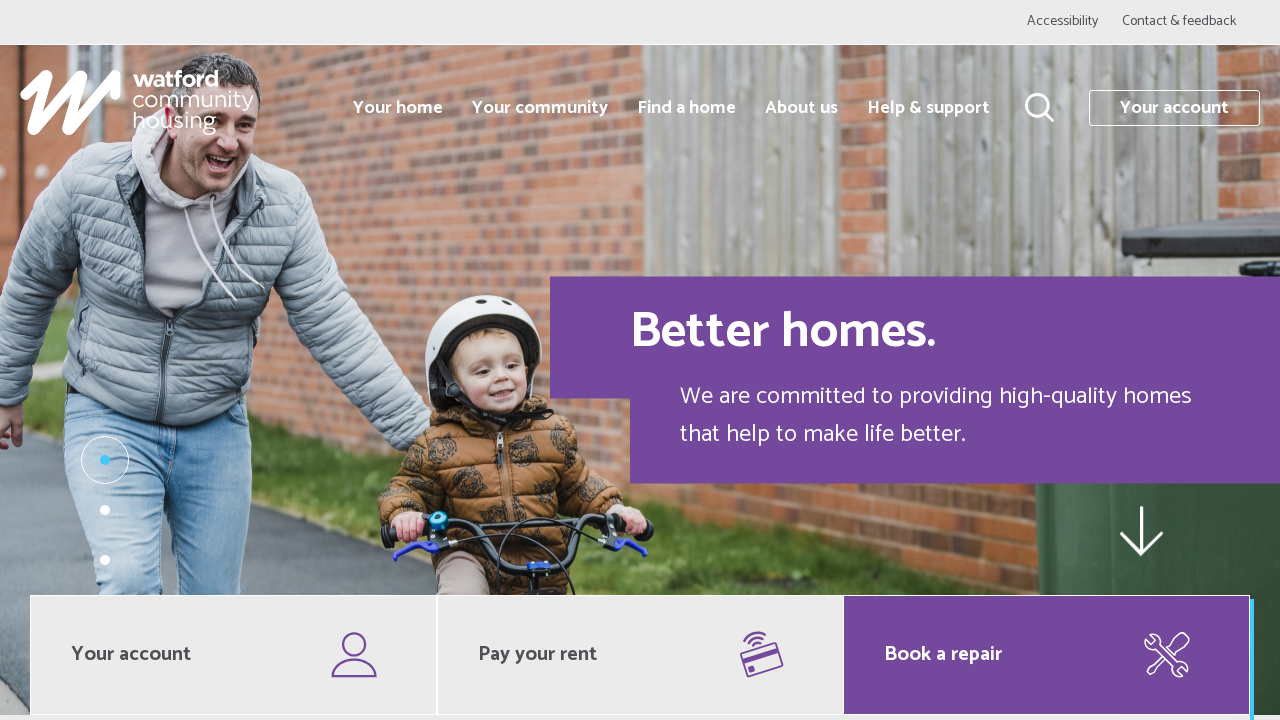

Verified page title contains 'Accessibility'
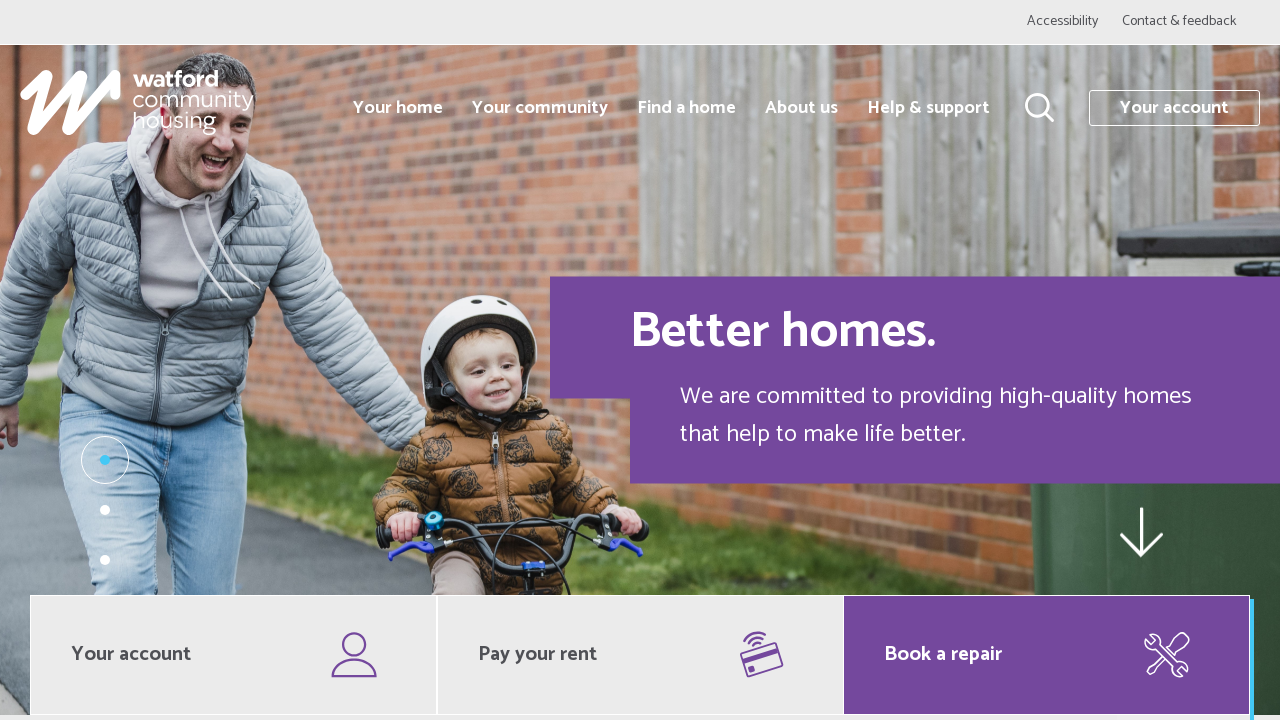

Printed verification results to console
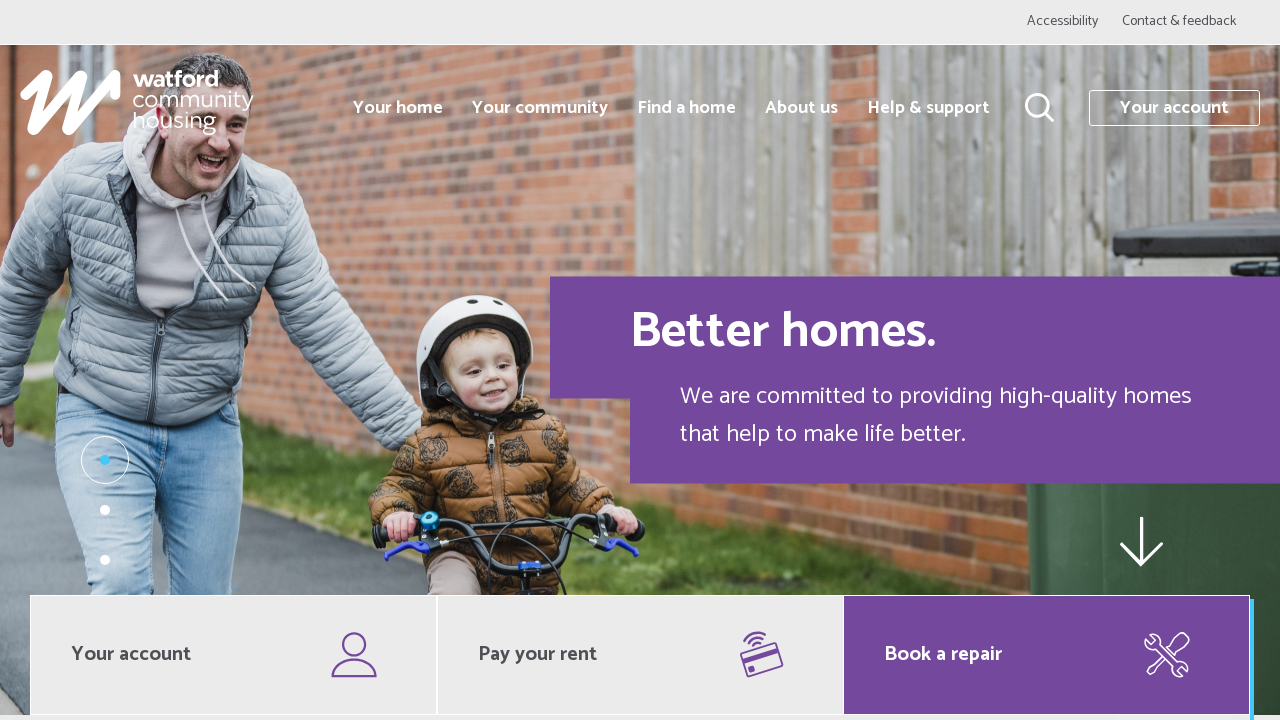

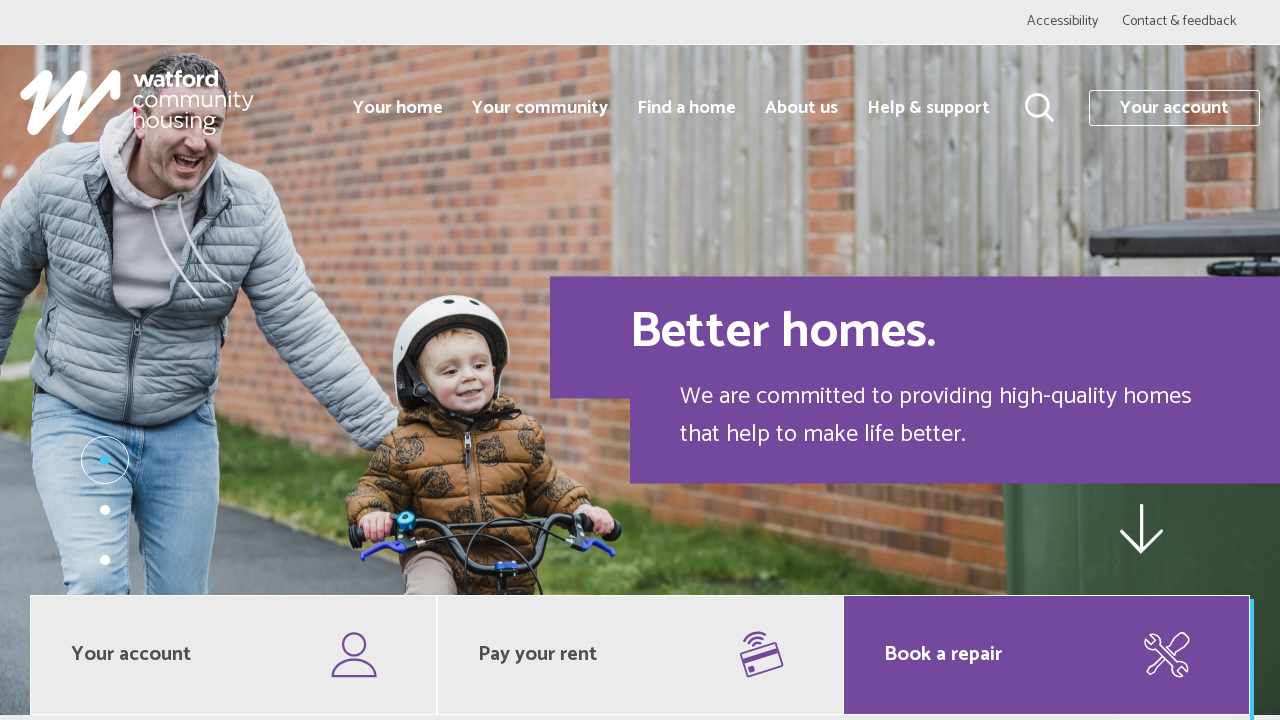